Tests the date picker functionality on a dummy ticket booking form by selecting a date of birth (December 25, 1990) using the interactive calendar widget.

Starting URL: https://www.dummyticket.com/dummy-ticket-for-visa-application/

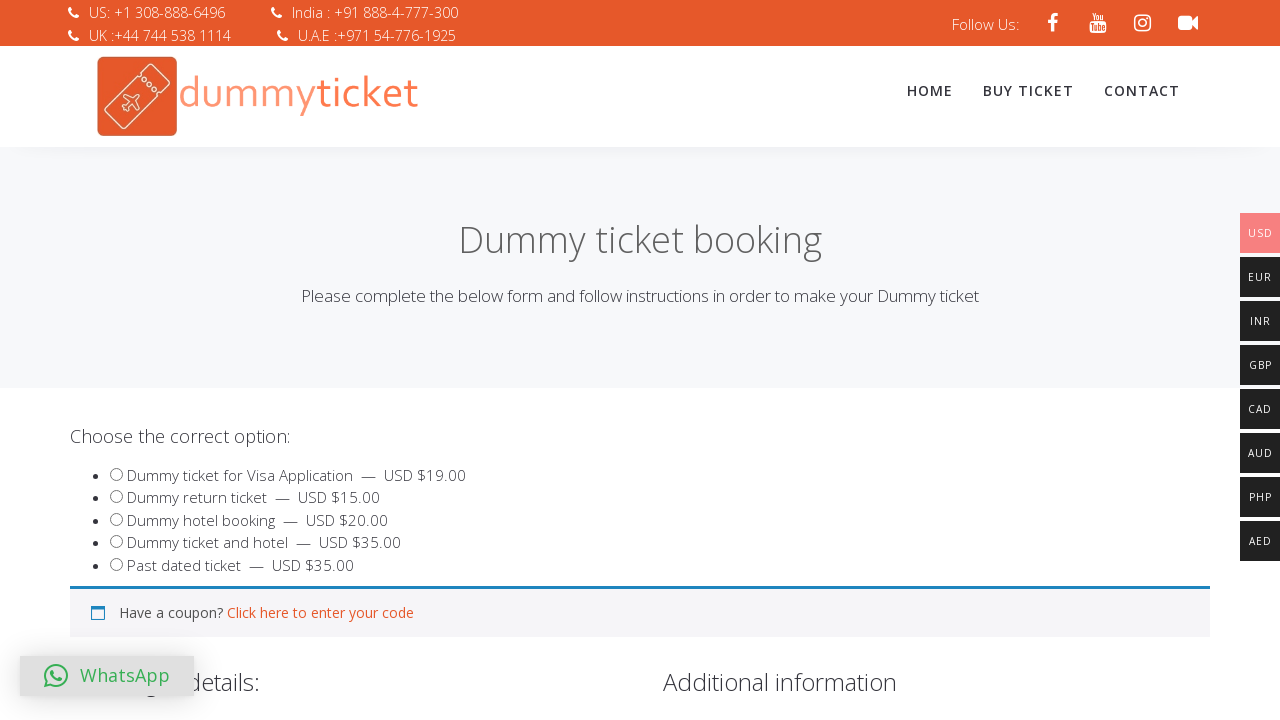

Clicked on date of birth input to open date picker at (344, 360) on input#dob
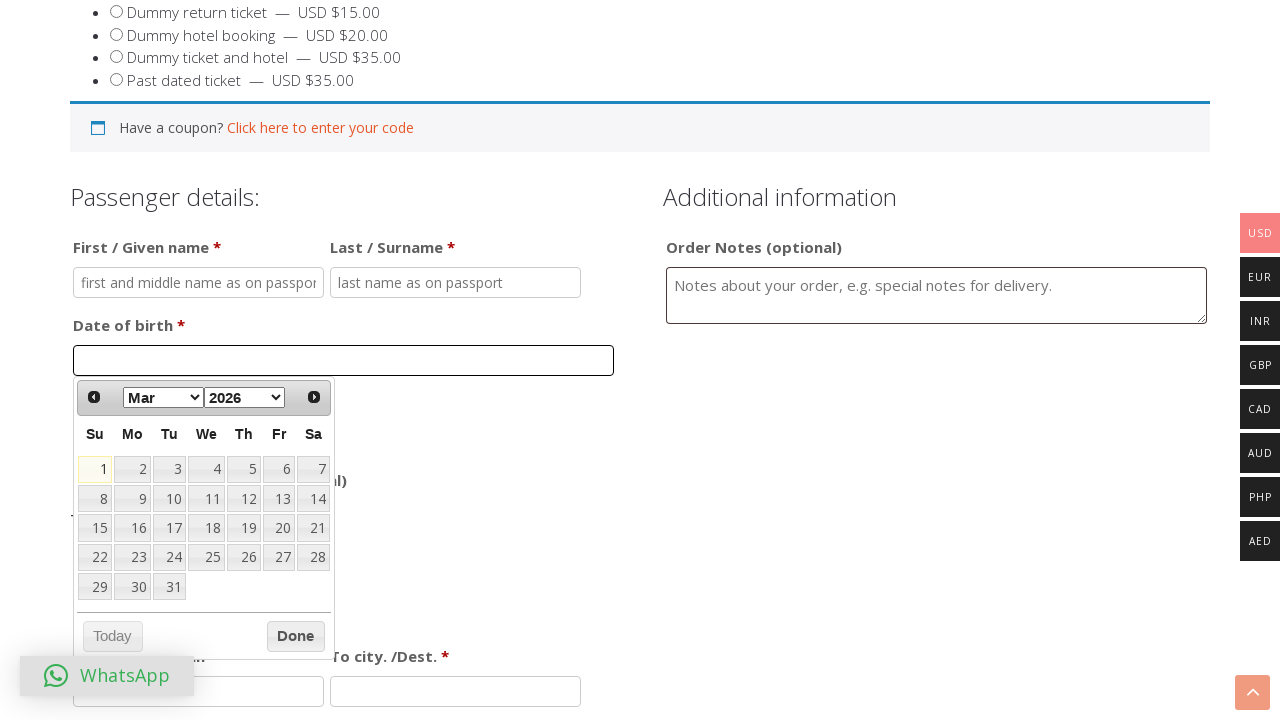

Selected December from month dropdown on select[data-handler='selectMonth']
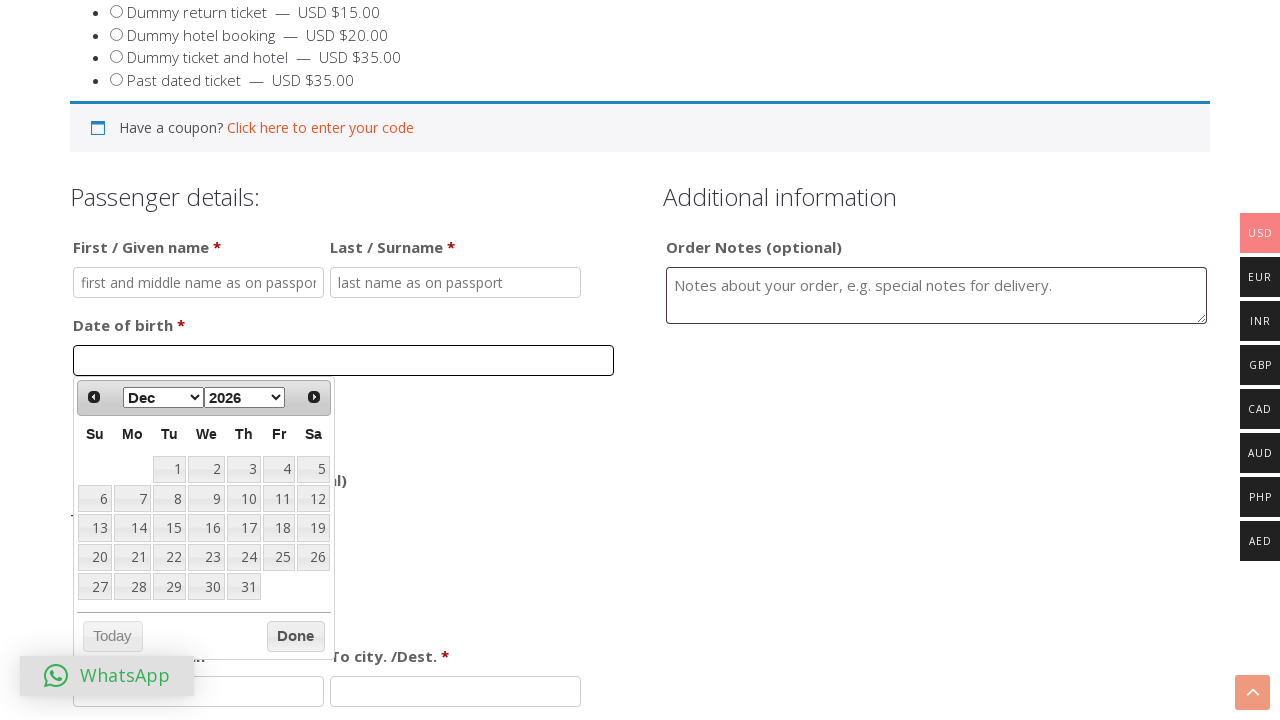

Selected 1990 from year dropdown on select[data-handler='selectYear']
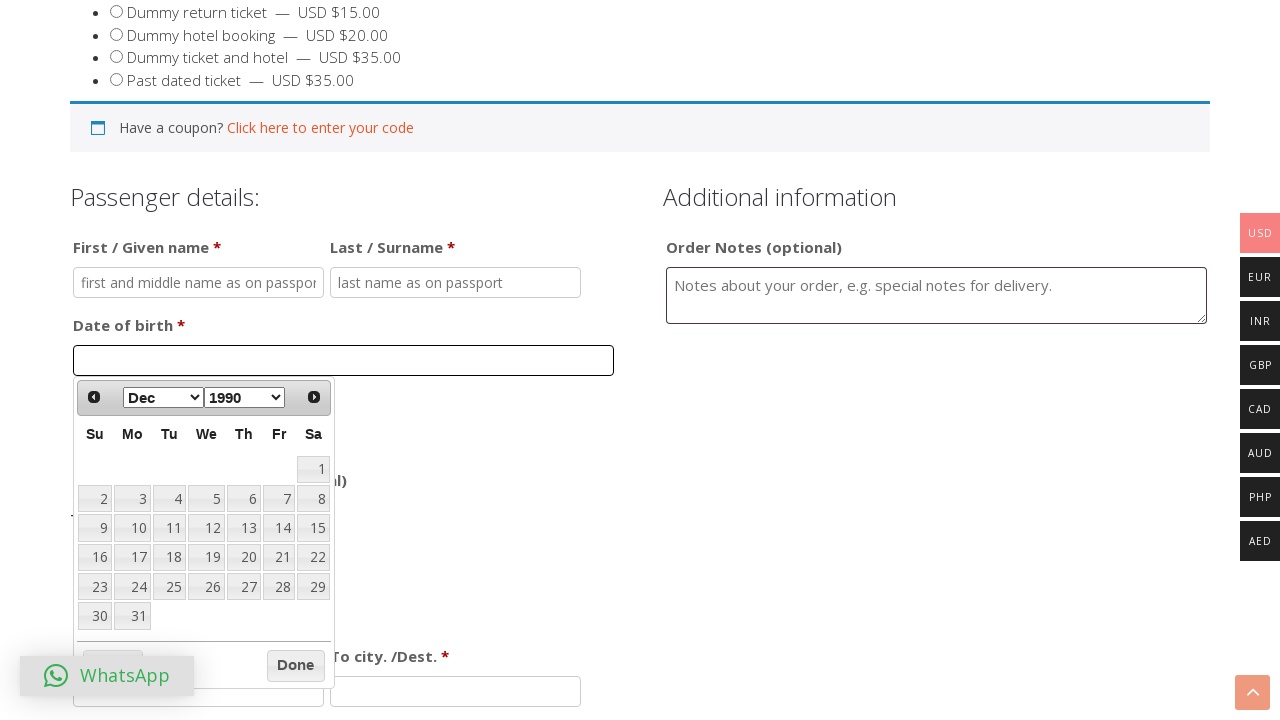

Calendar updated and date selector became available
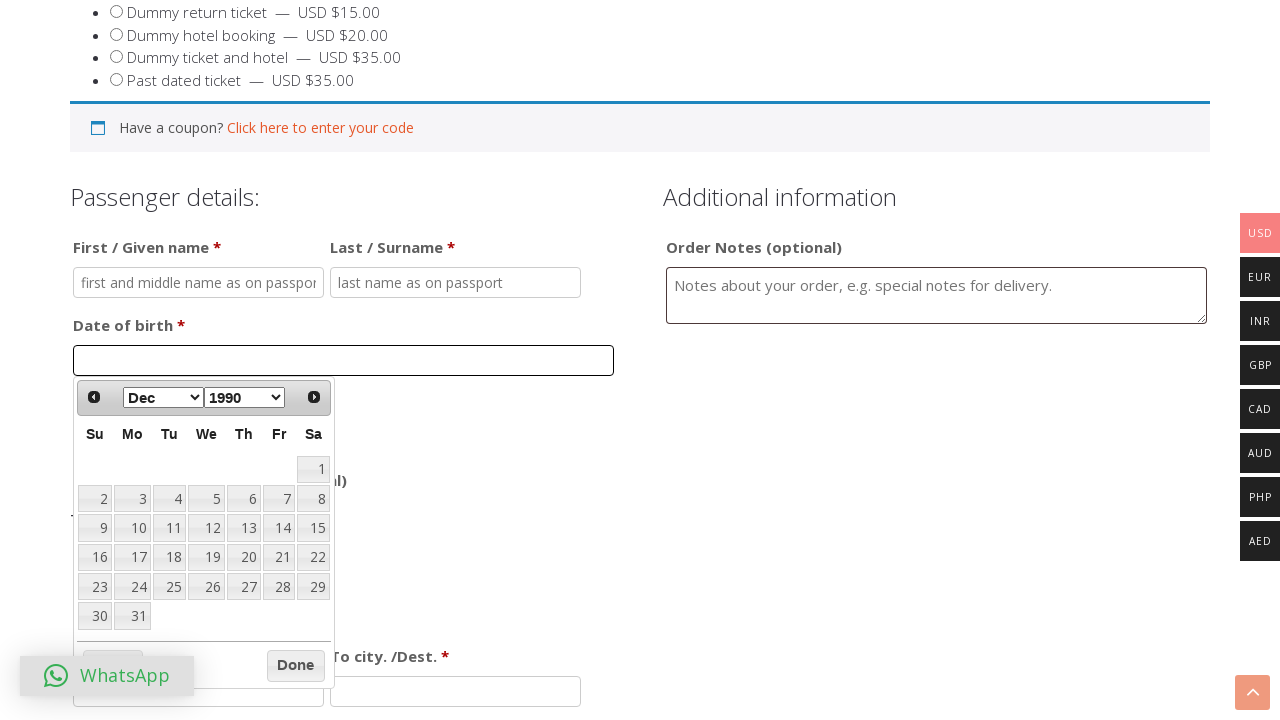

Clicked on day 25 to select December 25, 1990 as date of birth at (169, 587) on #ui-datepicker-div table tbody tr td a:text-is('25')
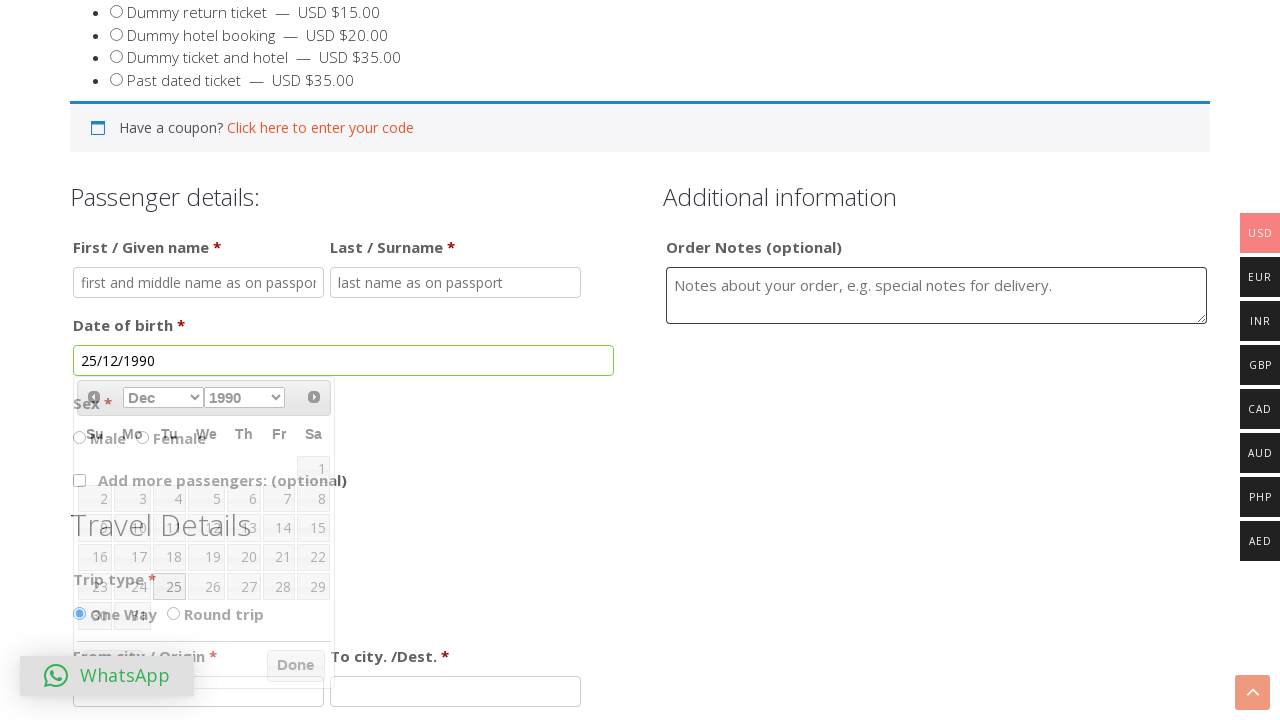

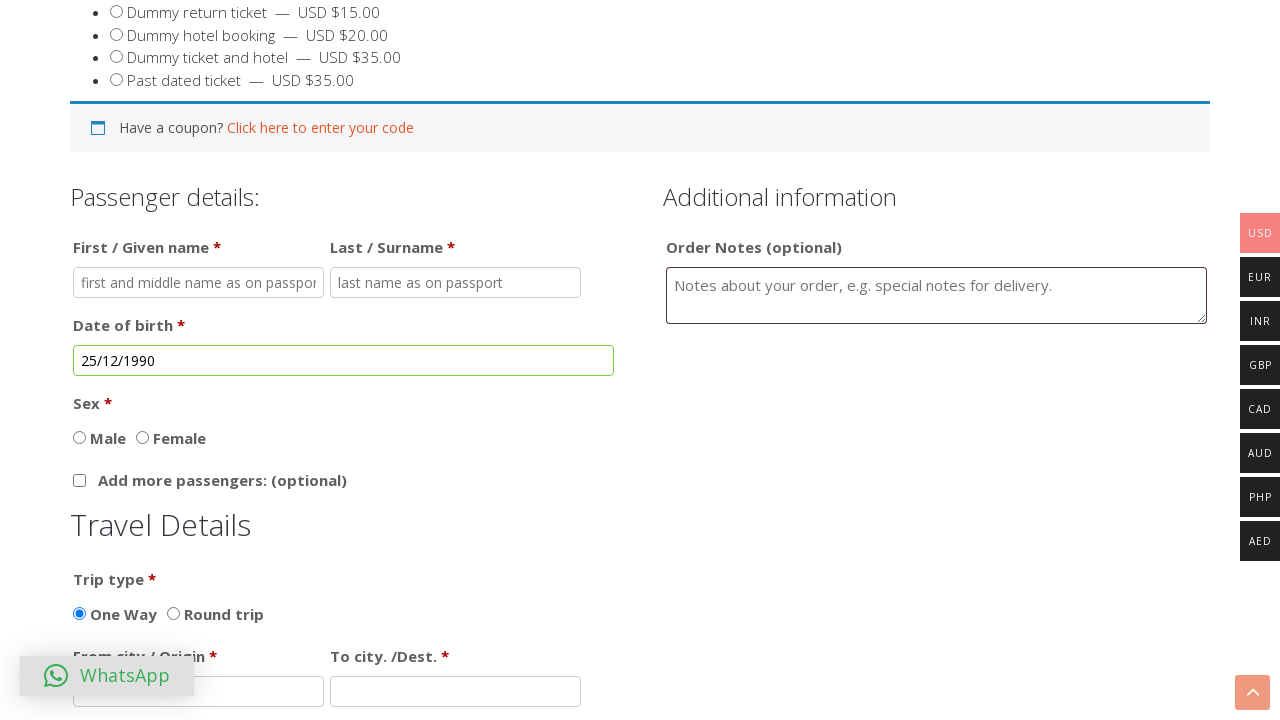